Tests dynamic loading functionality by clicking the start button and waiting for hidden text to become visible

Starting URL: http://the-internet.herokuapp.com/dynamic_loading/1

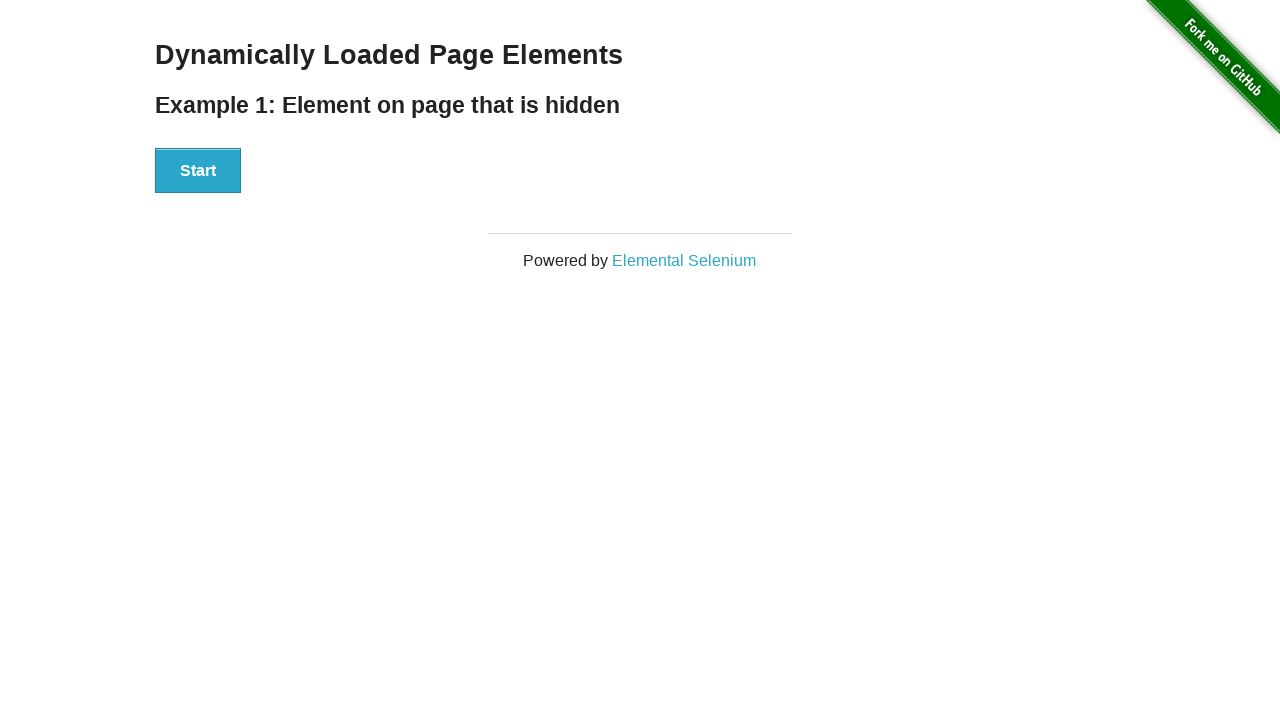

Clicked the start button to trigger dynamic loading at (198, 171) on xpath=//div[@id='start']/button
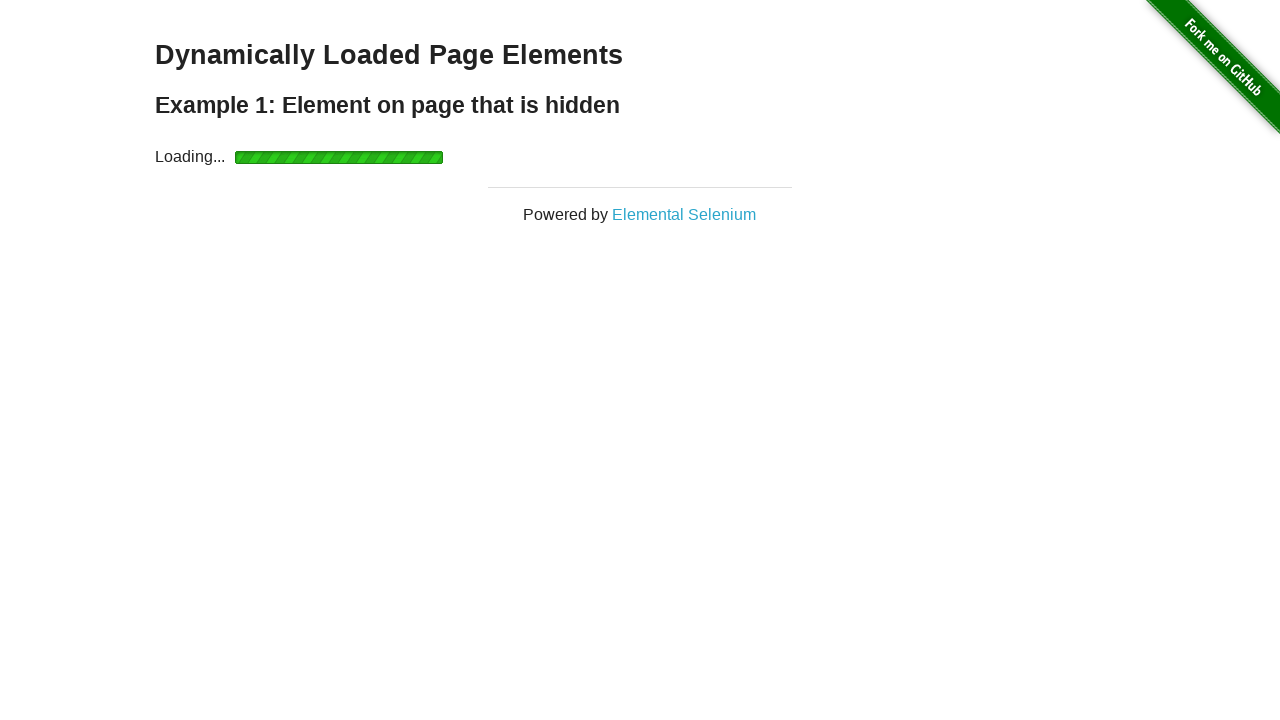

Dynamically loaded text became visible
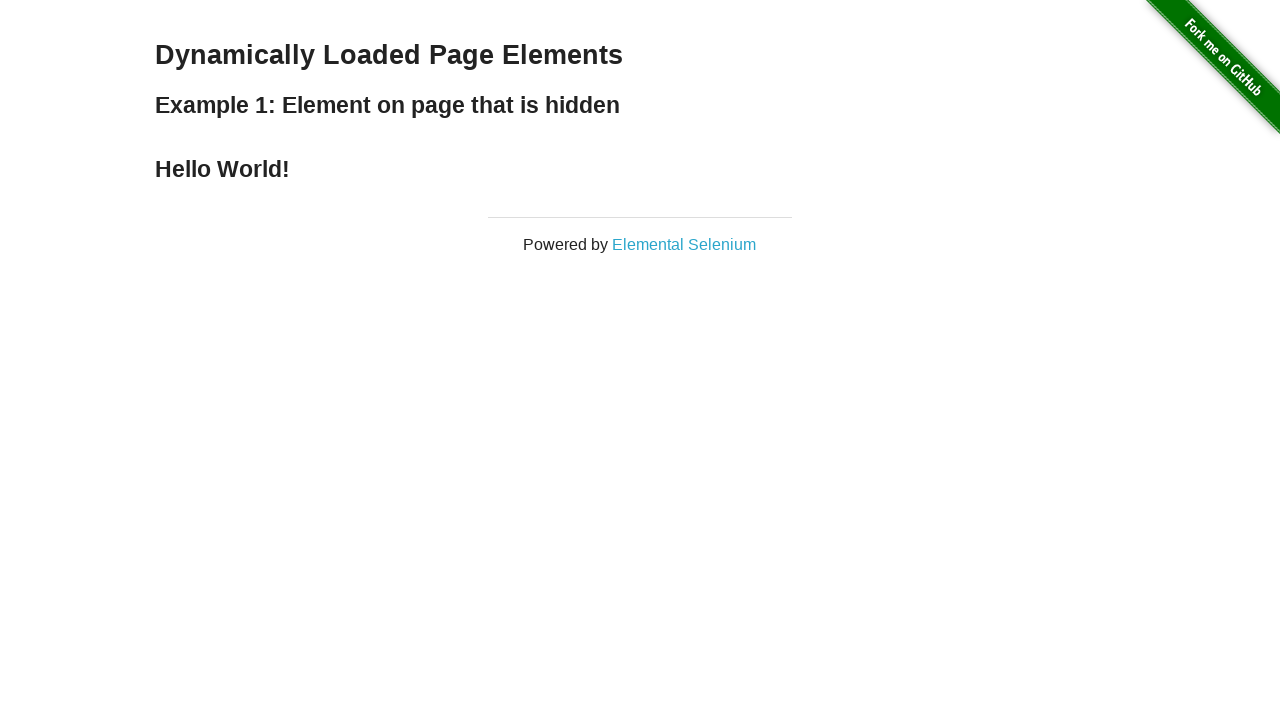

Located the dynamically loaded text element
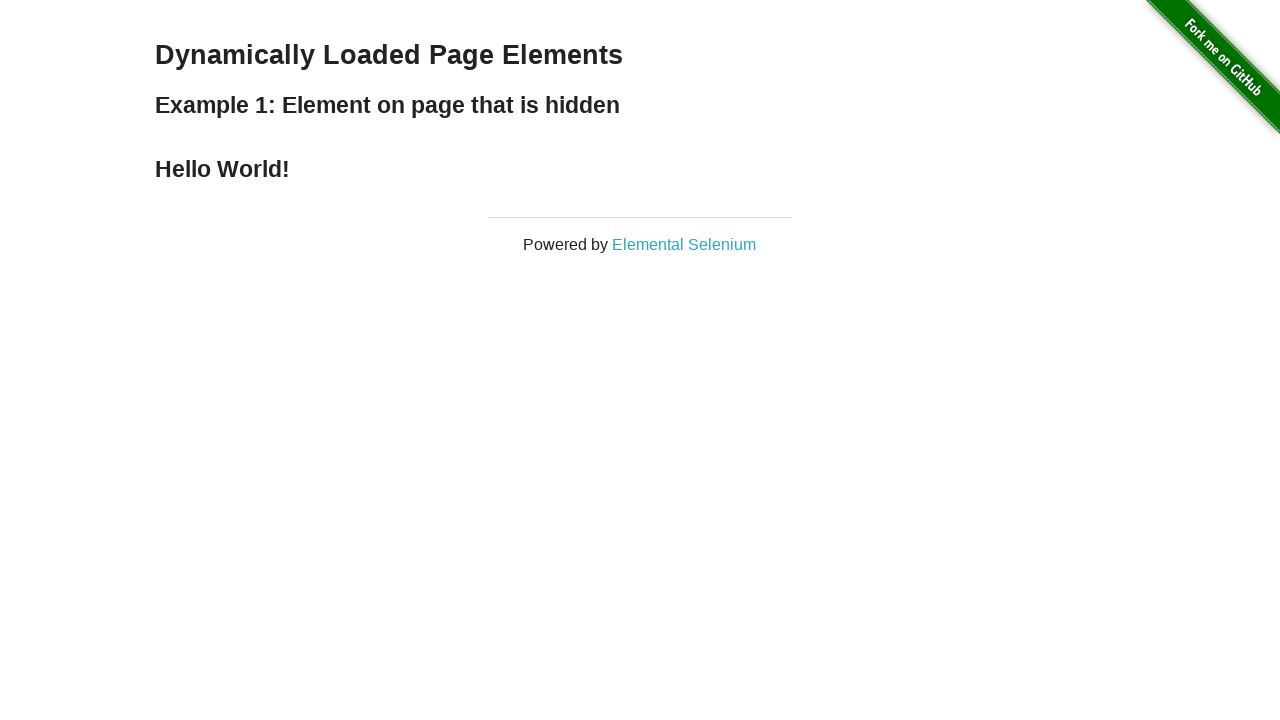

Retrieved and printed the dynamically loaded text content
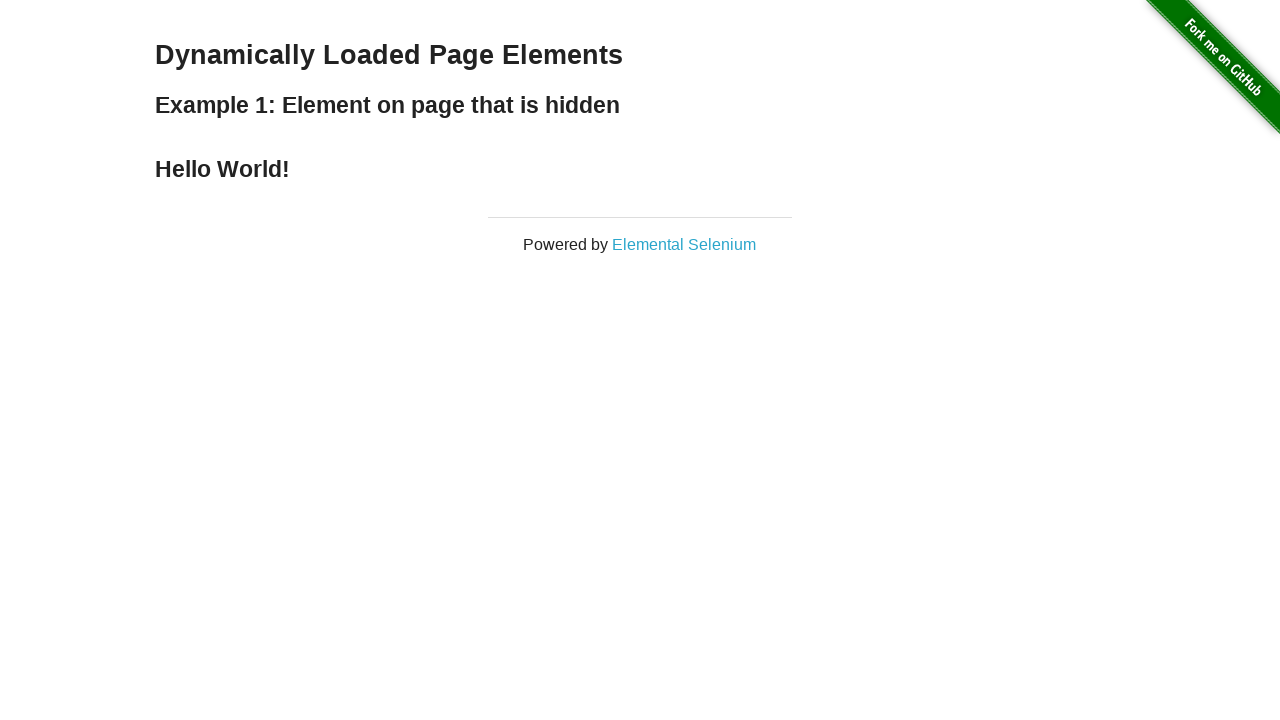

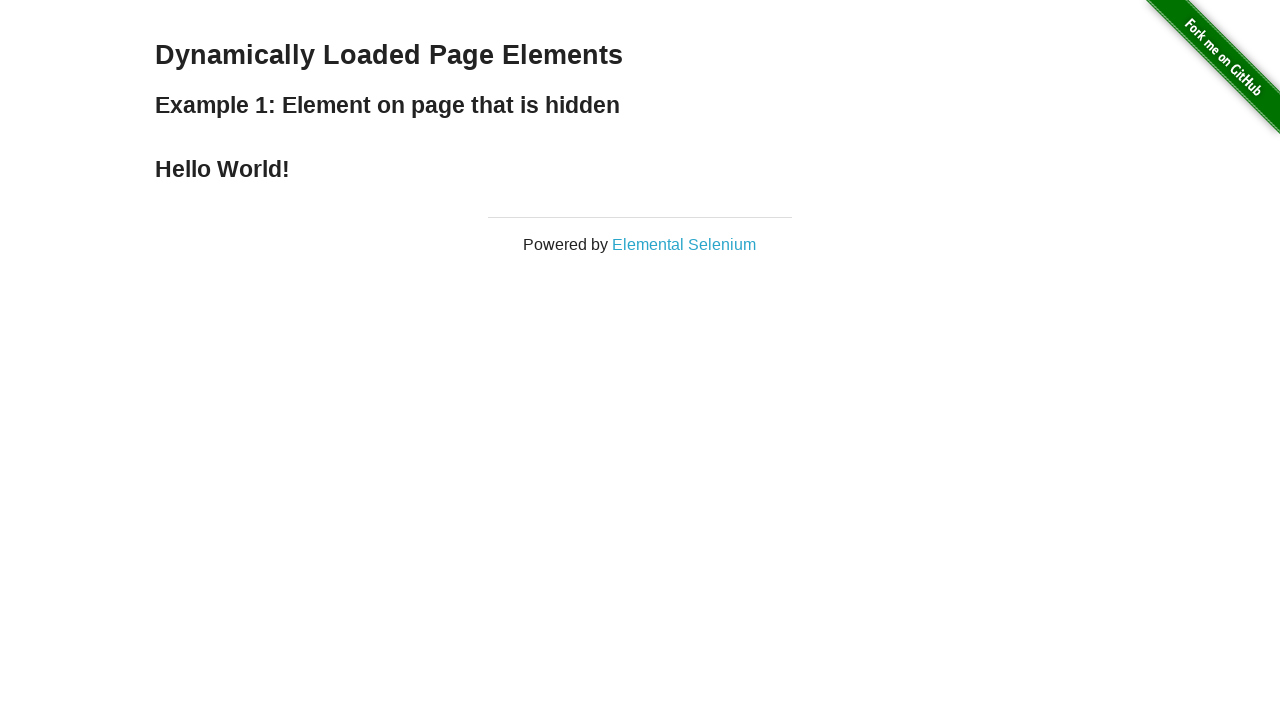